Navigates to an article about checkboxes vs radio buttons and clicks on all unchecked checkboxes on the page to select them

Starting URL: https://www.nngroup.com/articles/checkboxes-vs-radio-buttons

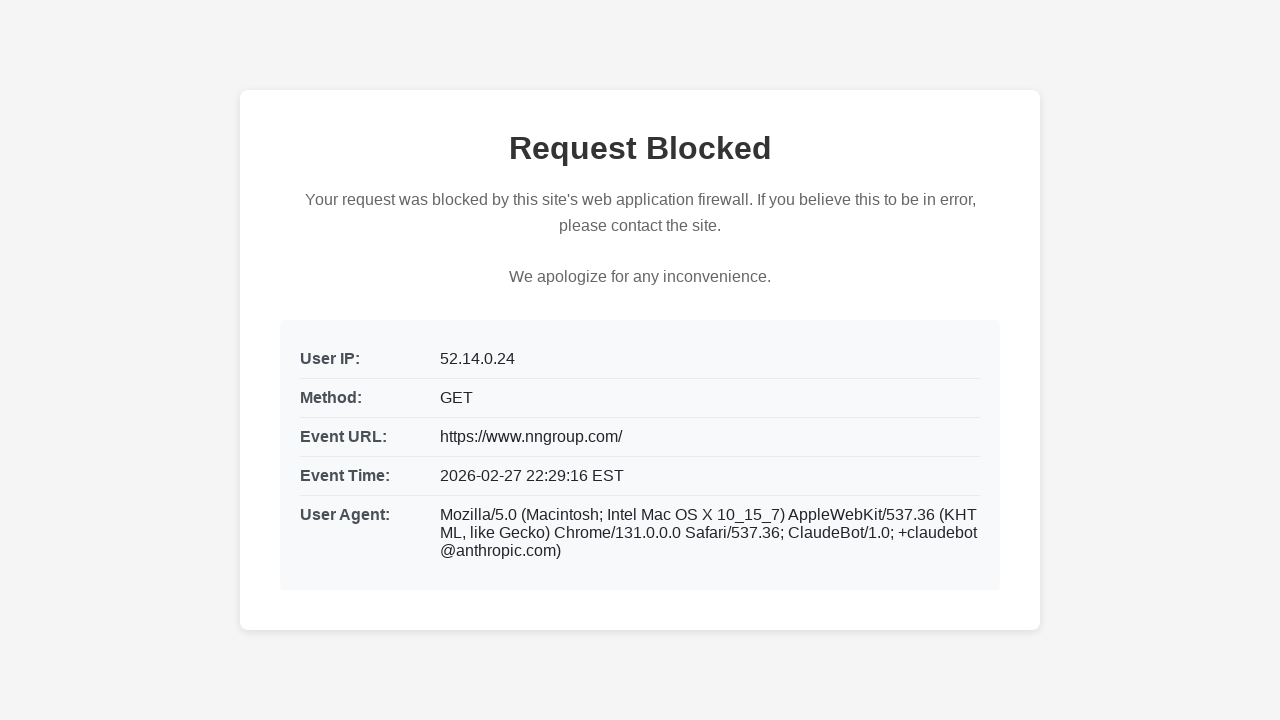

Navigated to NN/g article about checkboxes vs radio buttons
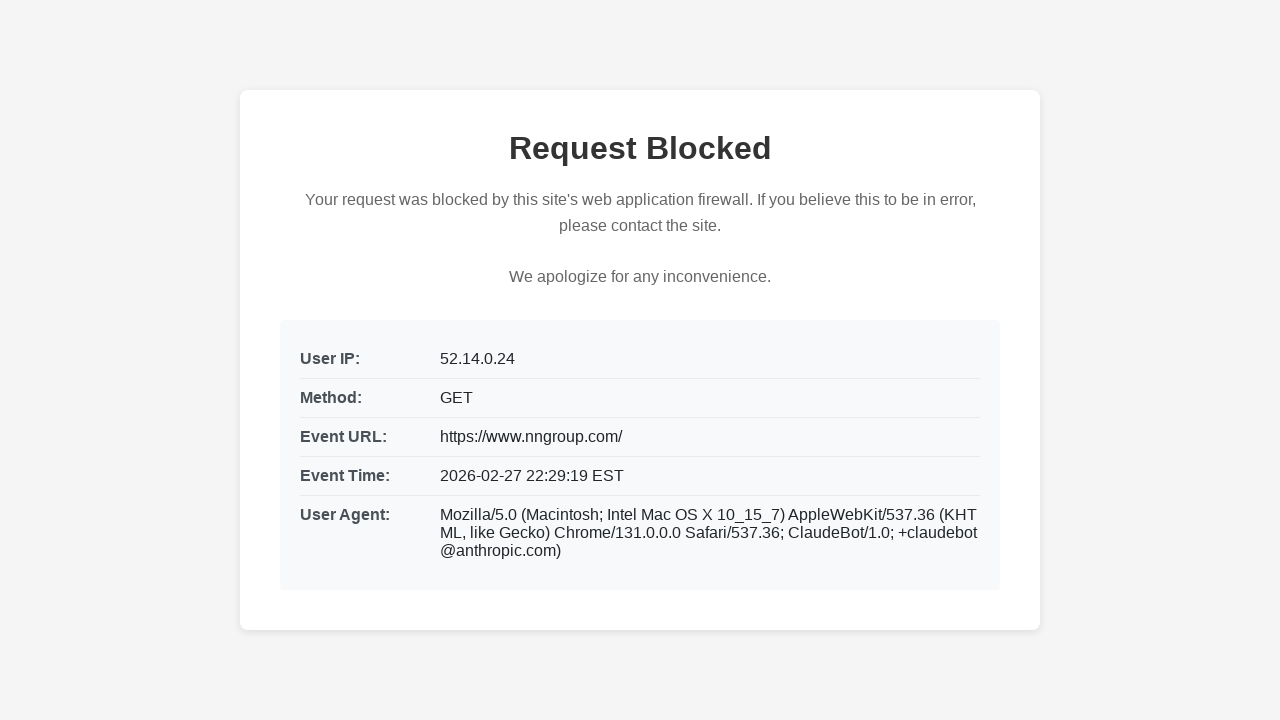

Located all checkbox elements on the page
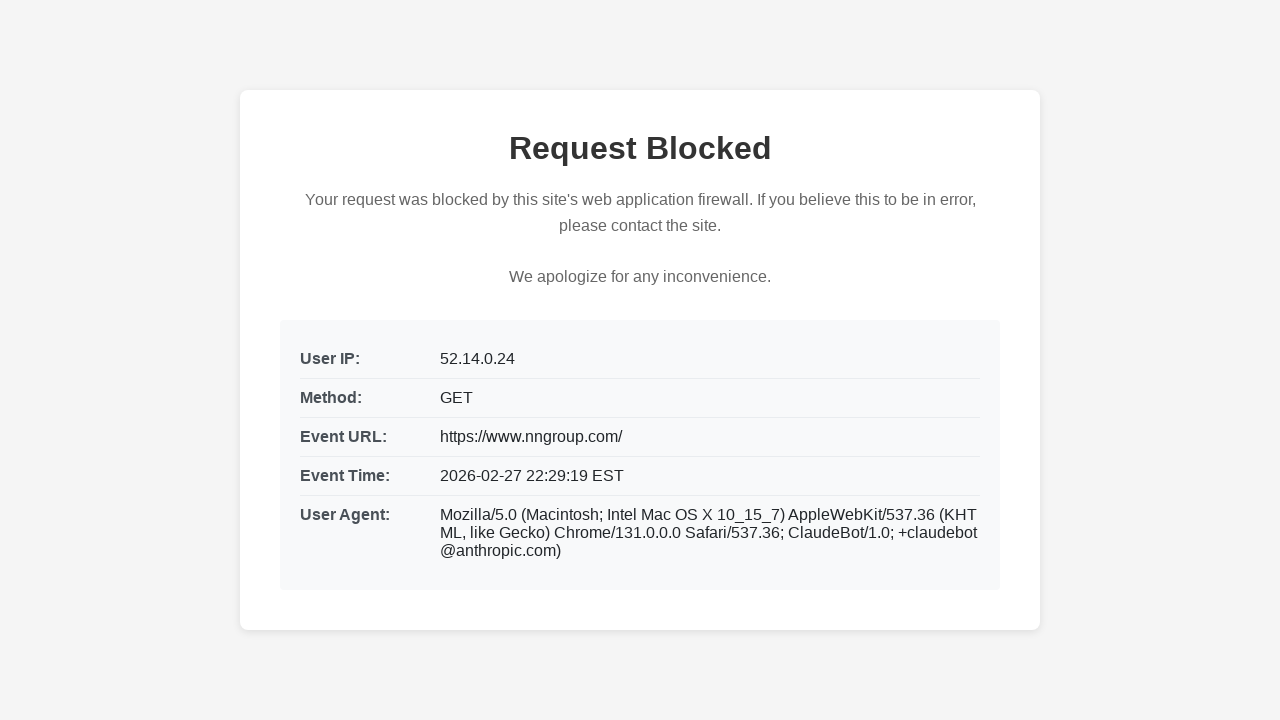

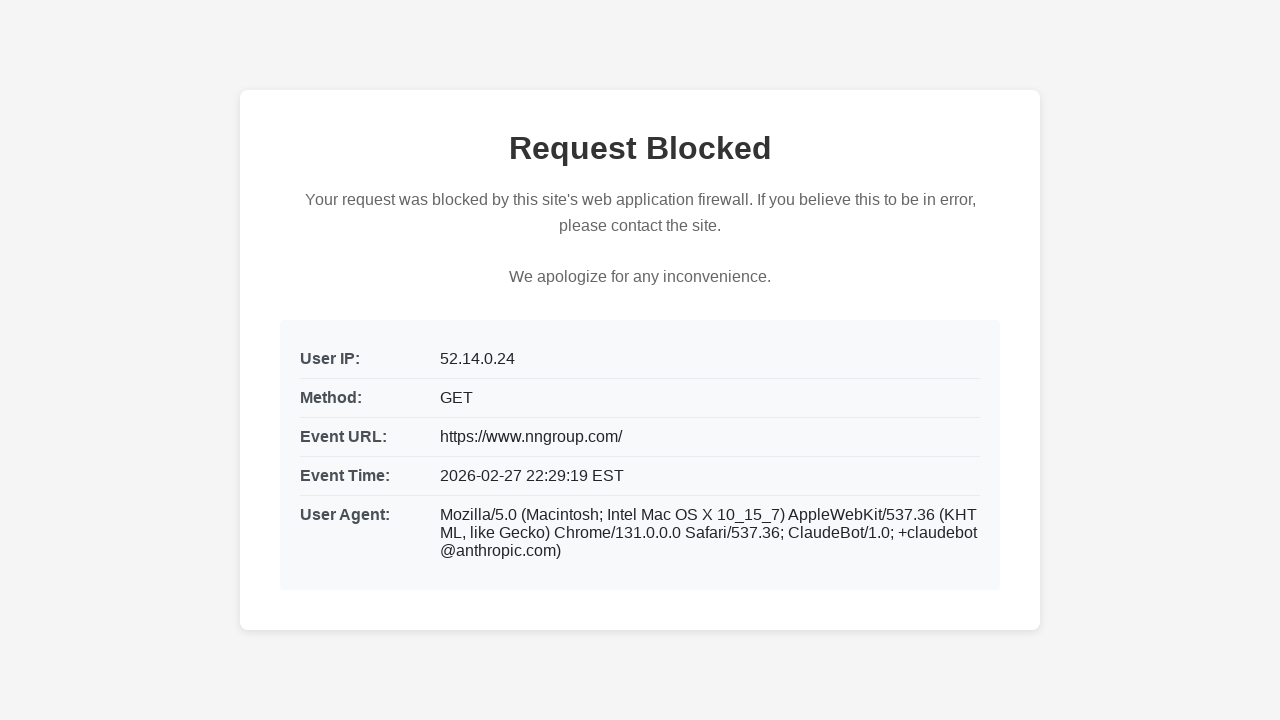